Tests editing a todo item by double-clicking, changing the text, and pressing Enter

Starting URL: https://demo.playwright.dev/todomvc

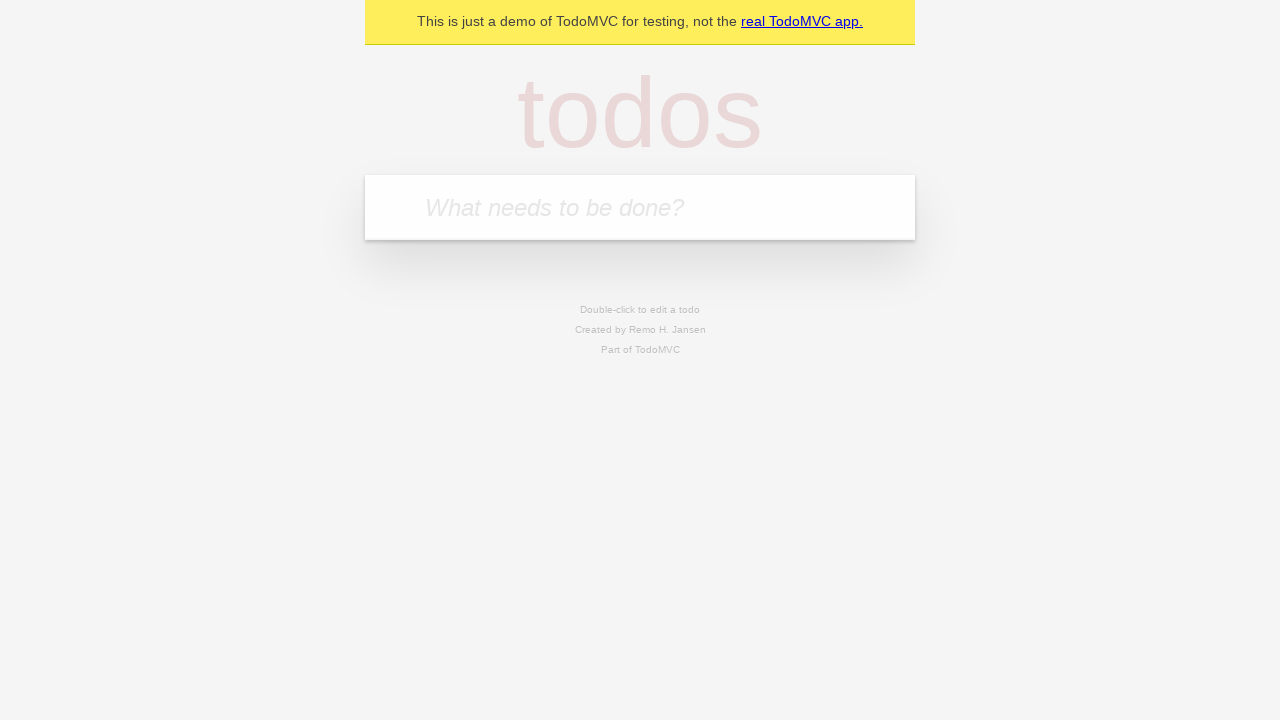

Filled new-todo field with 'buy some cheese' on .new-todo
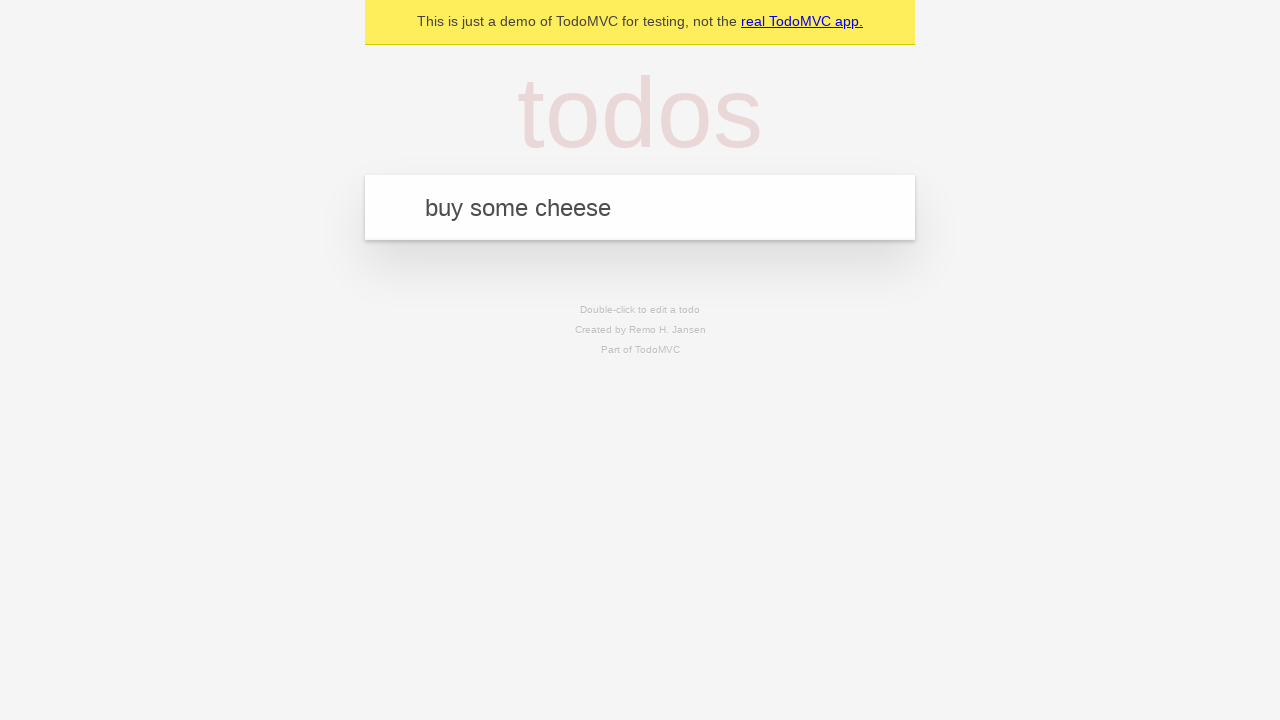

Pressed Enter to create first todo on .new-todo
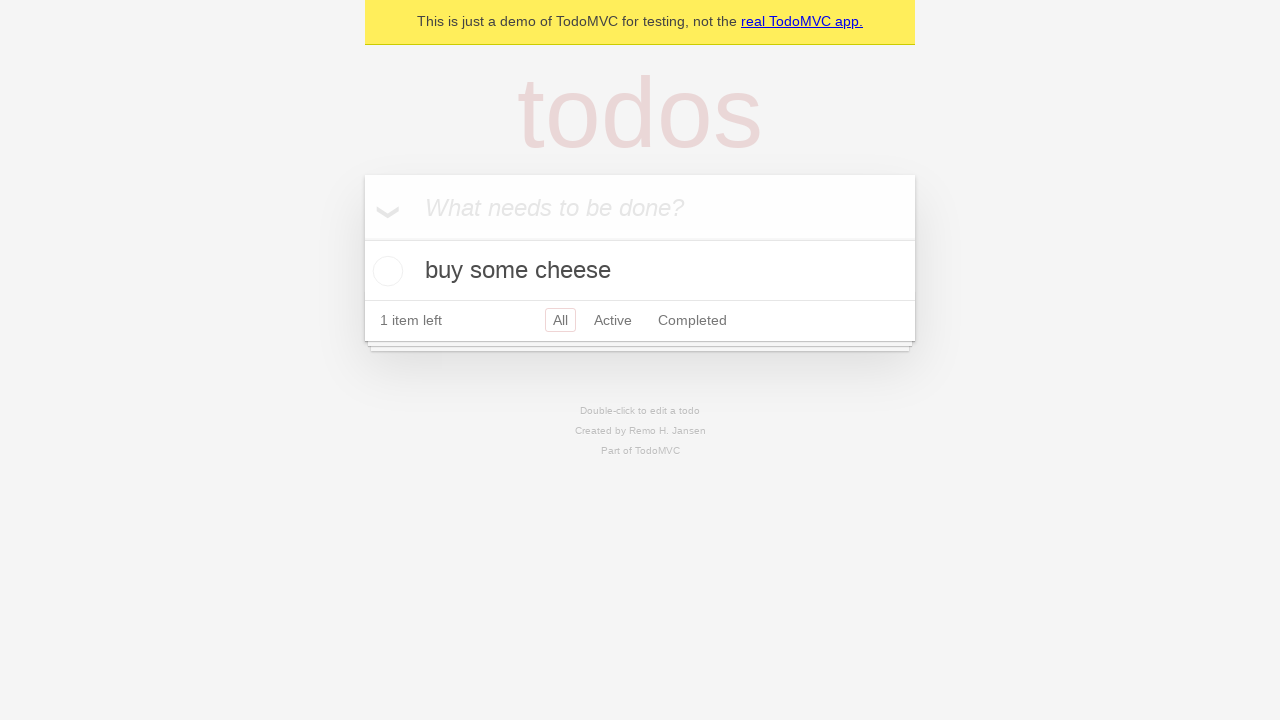

Filled new-todo field with 'feed the cat' on .new-todo
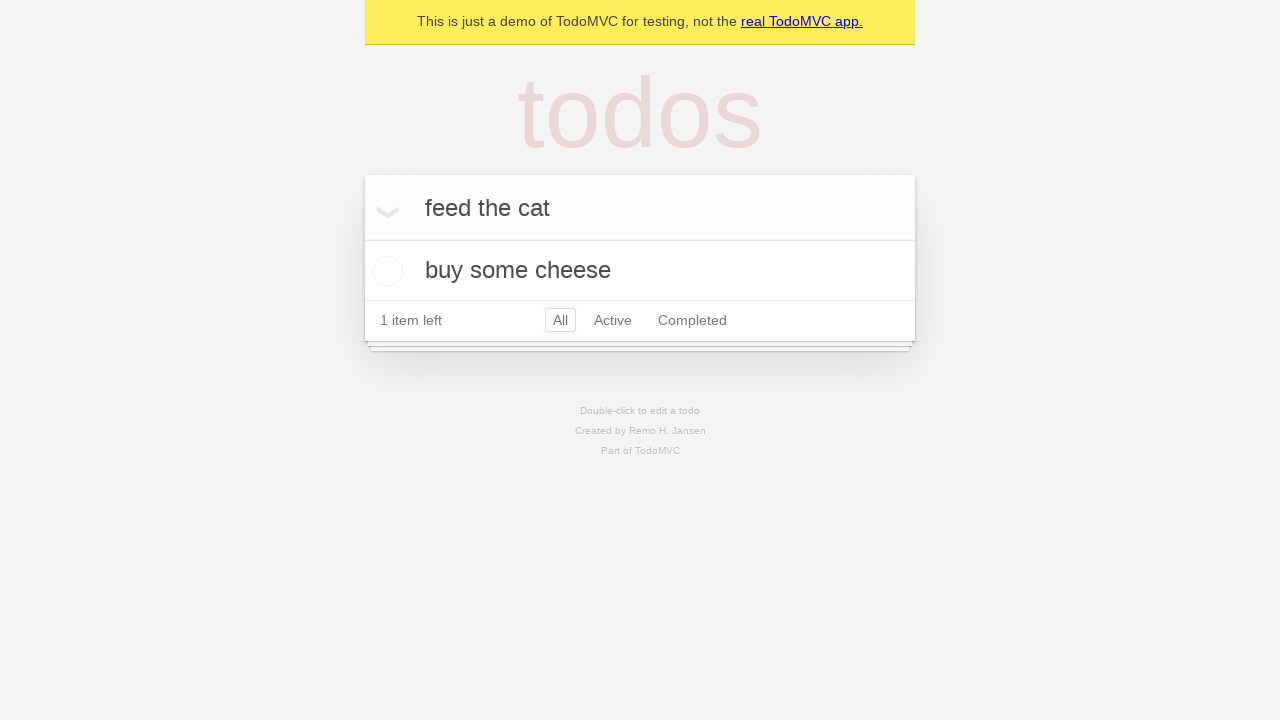

Pressed Enter to create second todo on .new-todo
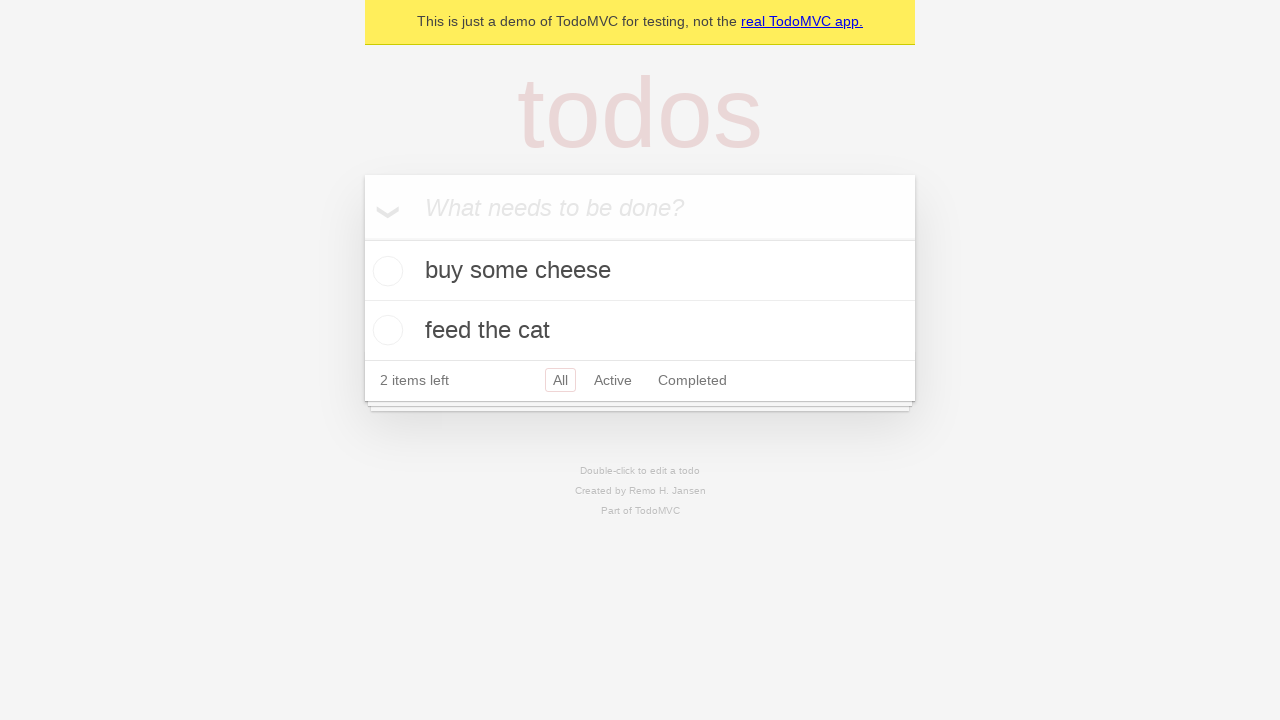

Filled new-todo field with 'book a doctors appointment' on .new-todo
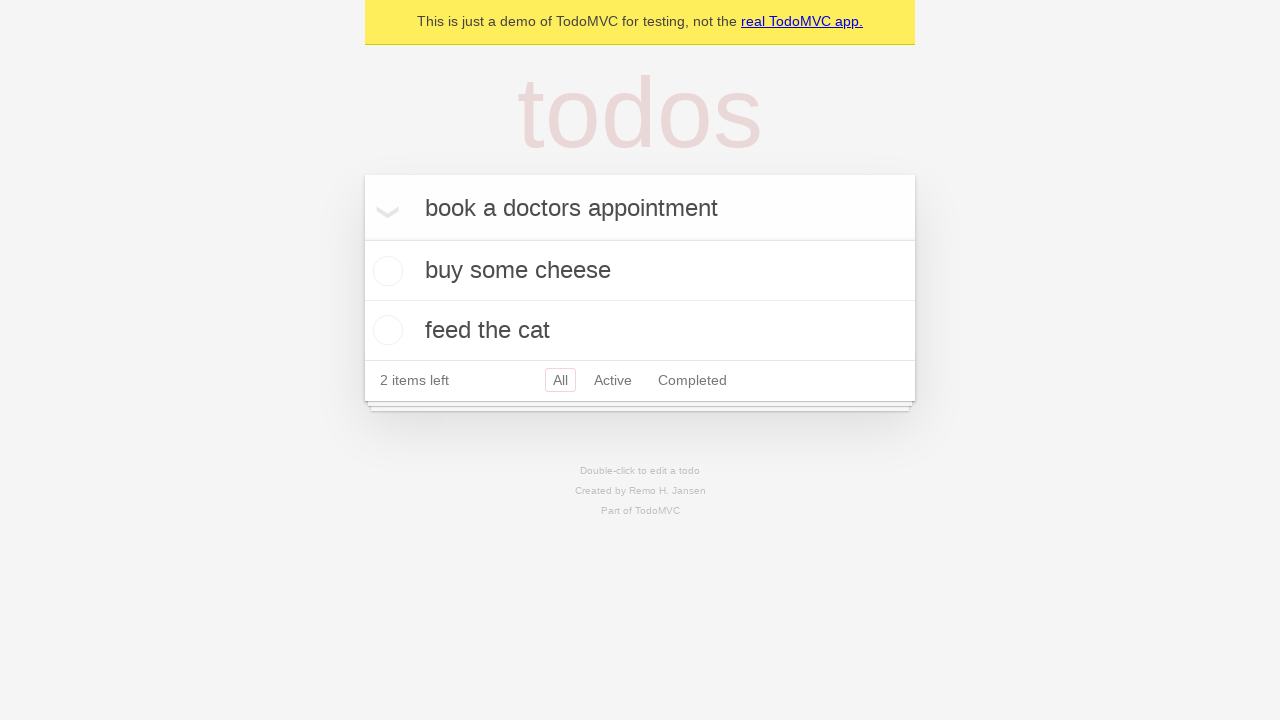

Pressed Enter to create third todo on .new-todo
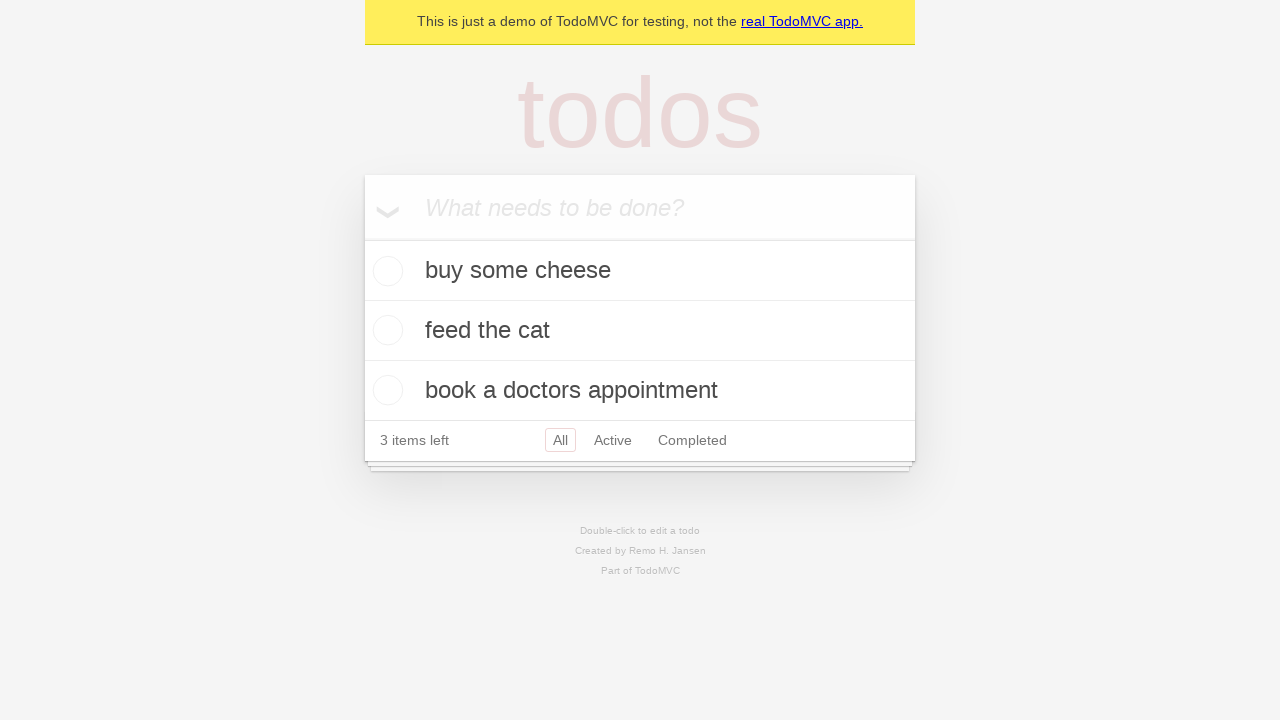

Waited for all three todo items to be created
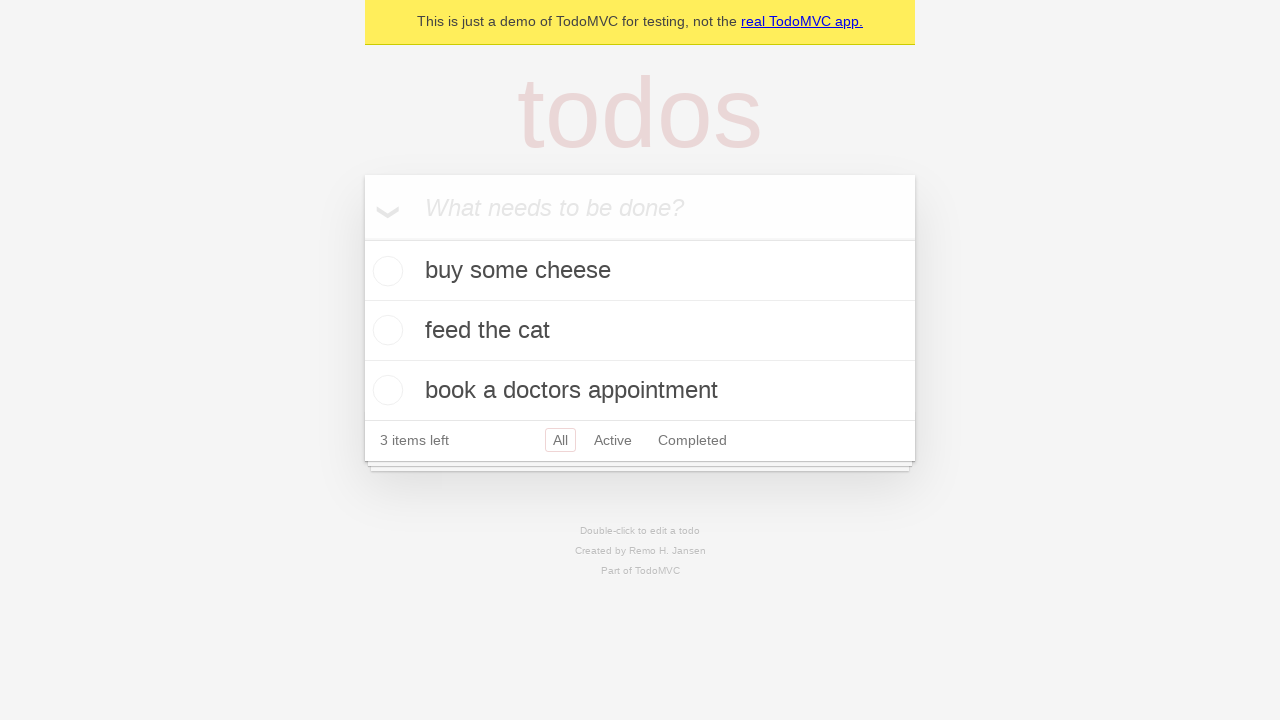

Double-clicked on the second todo item to enter edit mode at (640, 331) on .todo-list li >> nth=1
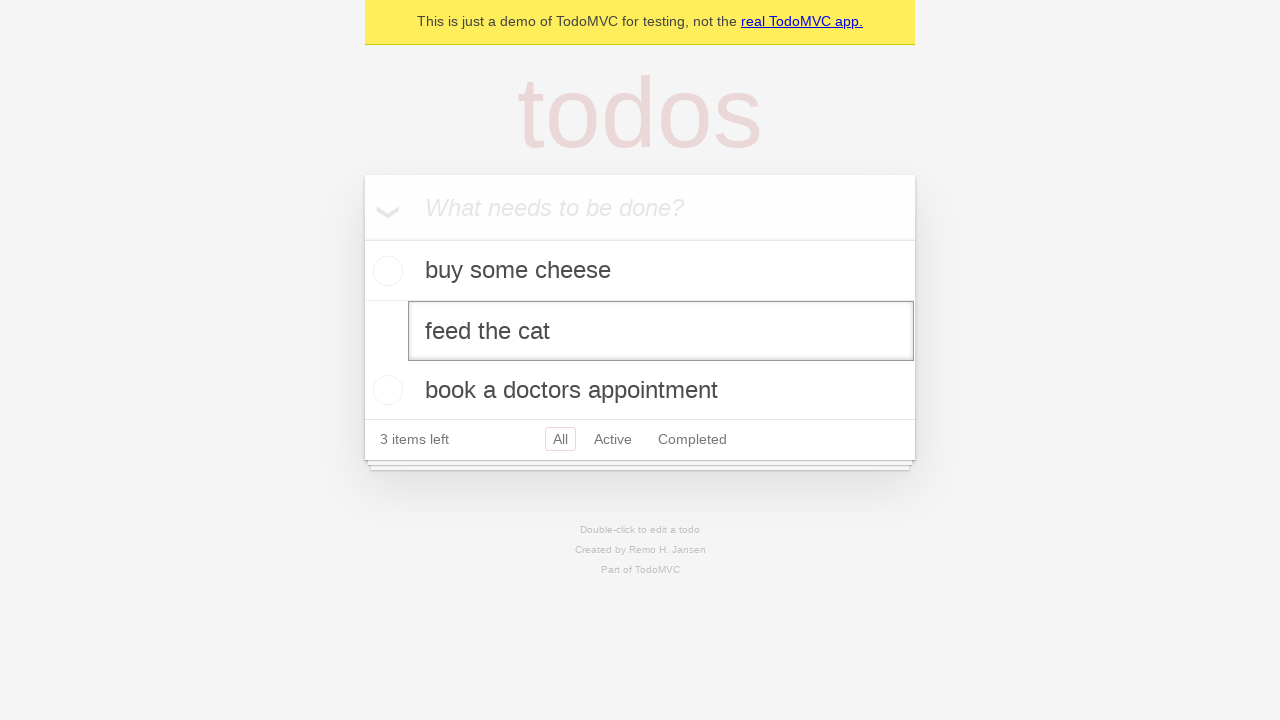

Changed todo text from 'feed the cat' to 'buy some sausages' on .todo-list li >> nth=1 >> .edit
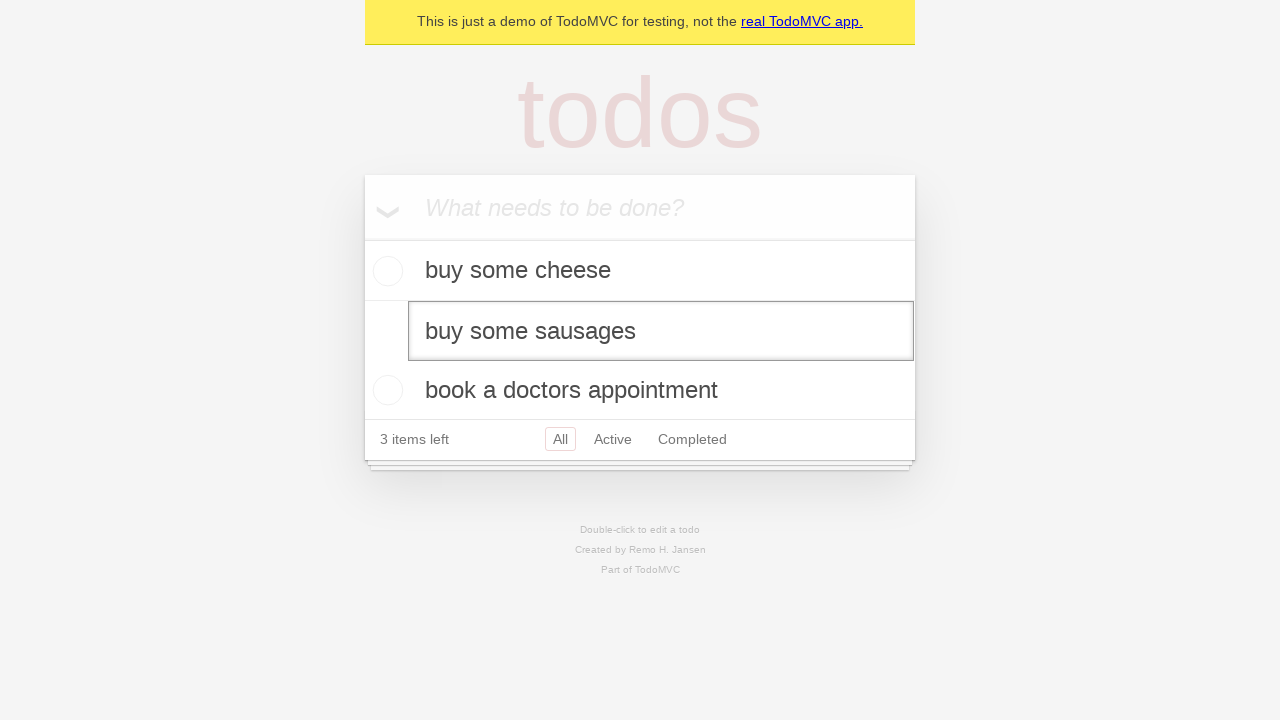

Pressed Enter to save the edited todo item on .todo-list li >> nth=1 >> .edit
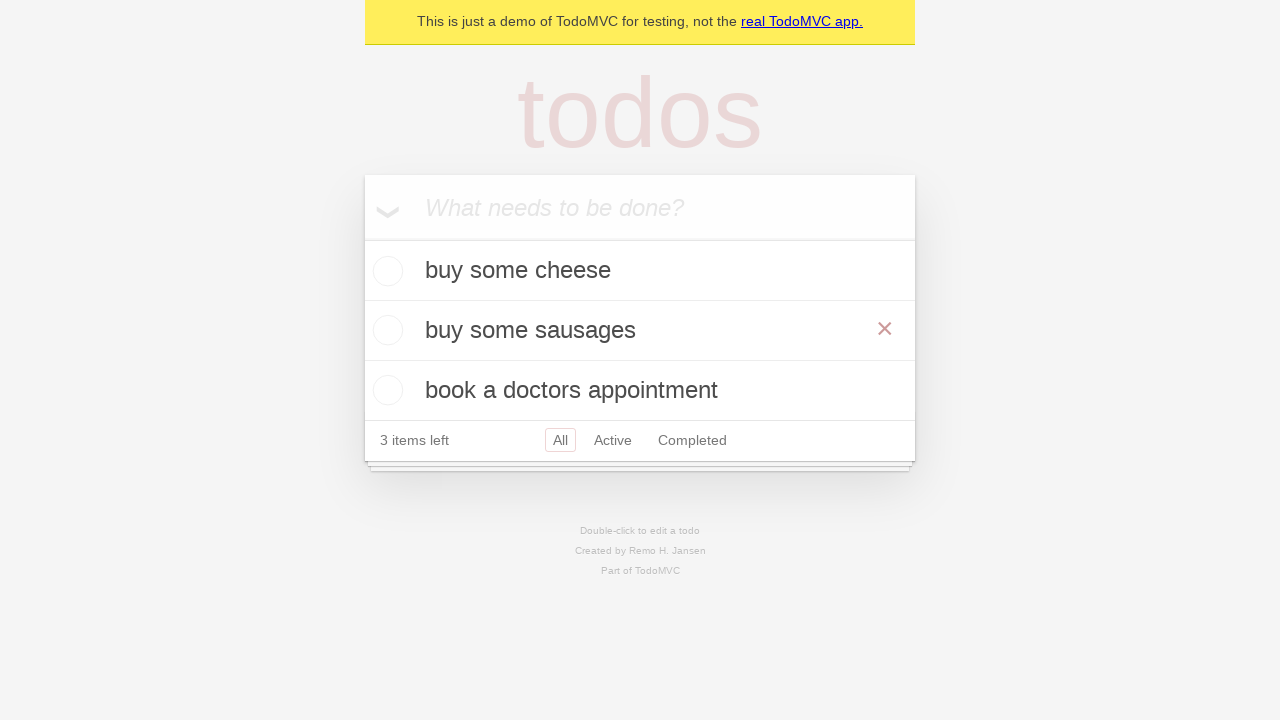

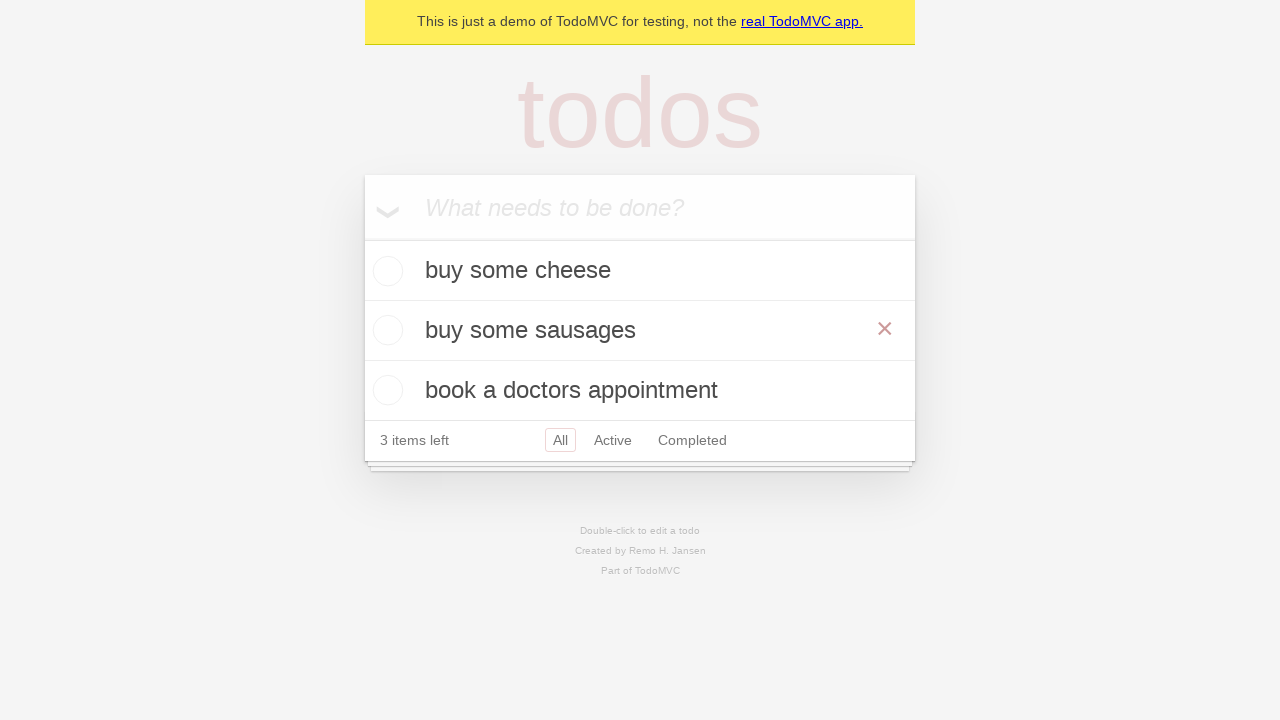